Tests confirmation alert handling by entering a name in a text field, clicking a confirm button, and accepting the confirmation popup dialog.

Starting URL: https://rahulshettyacademy.com/AutomationPractice/

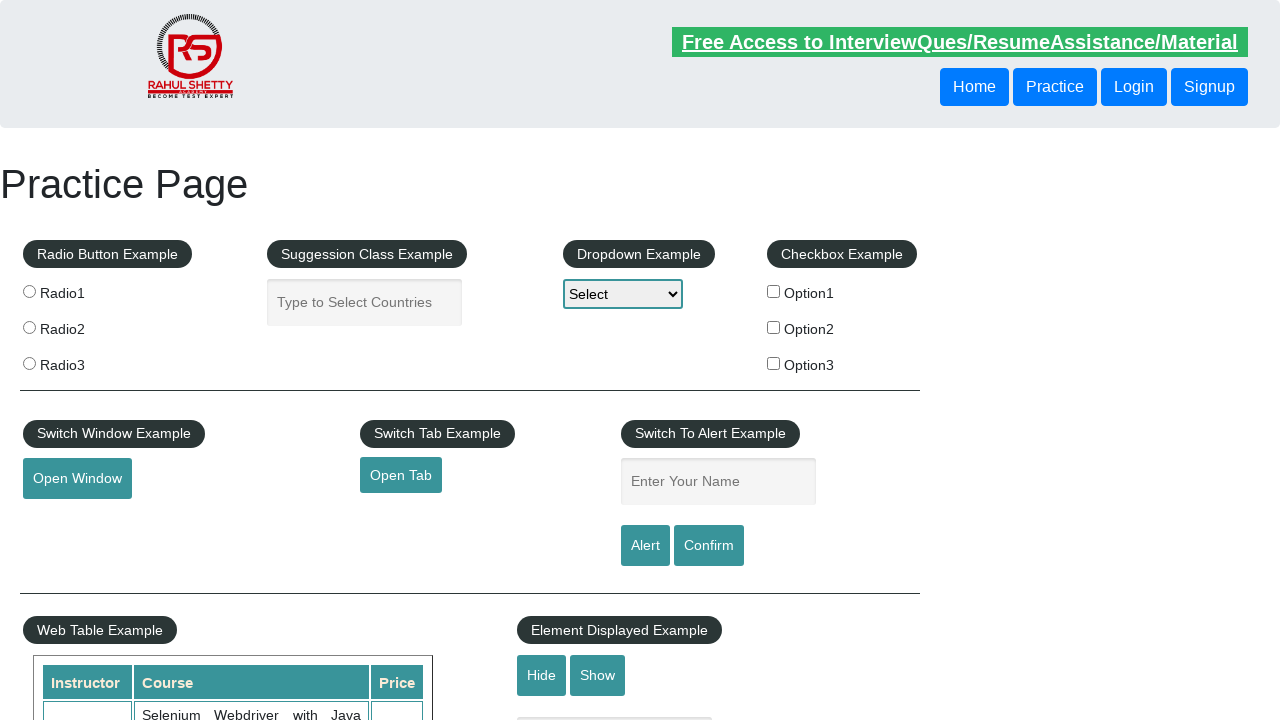

Waited for name input field to load
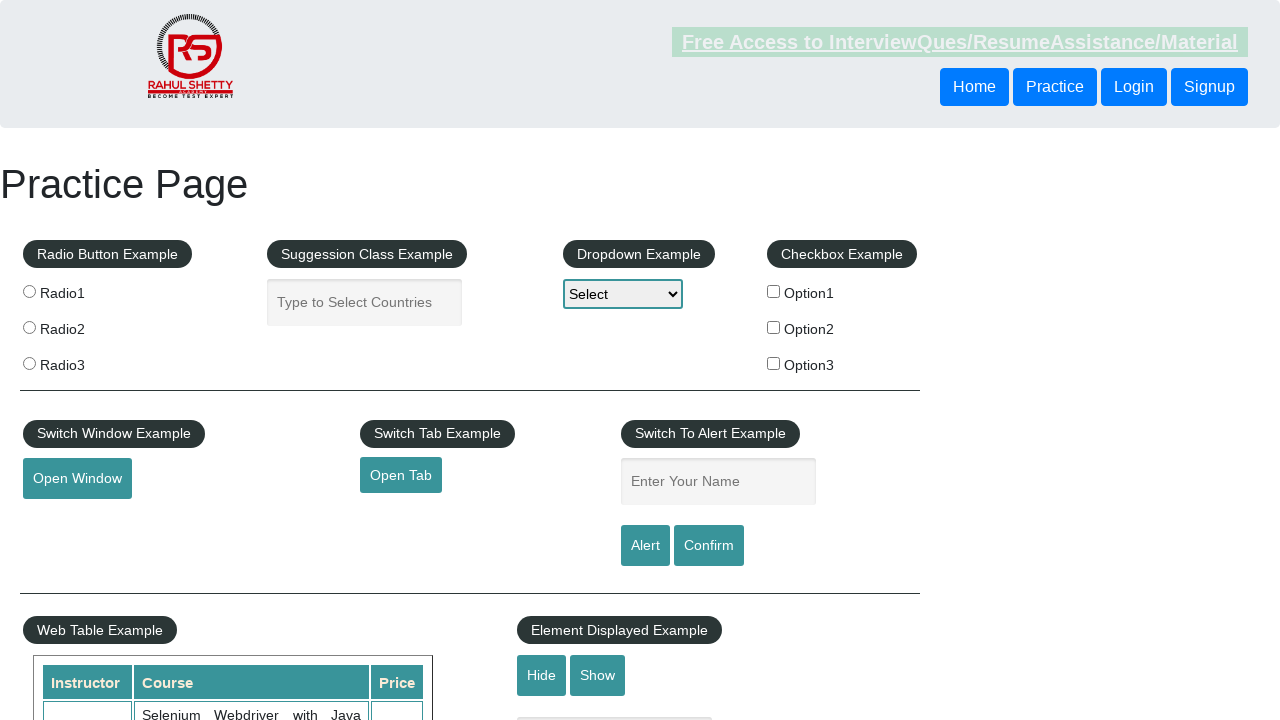

Cleared the name input field on [name='enter-name']
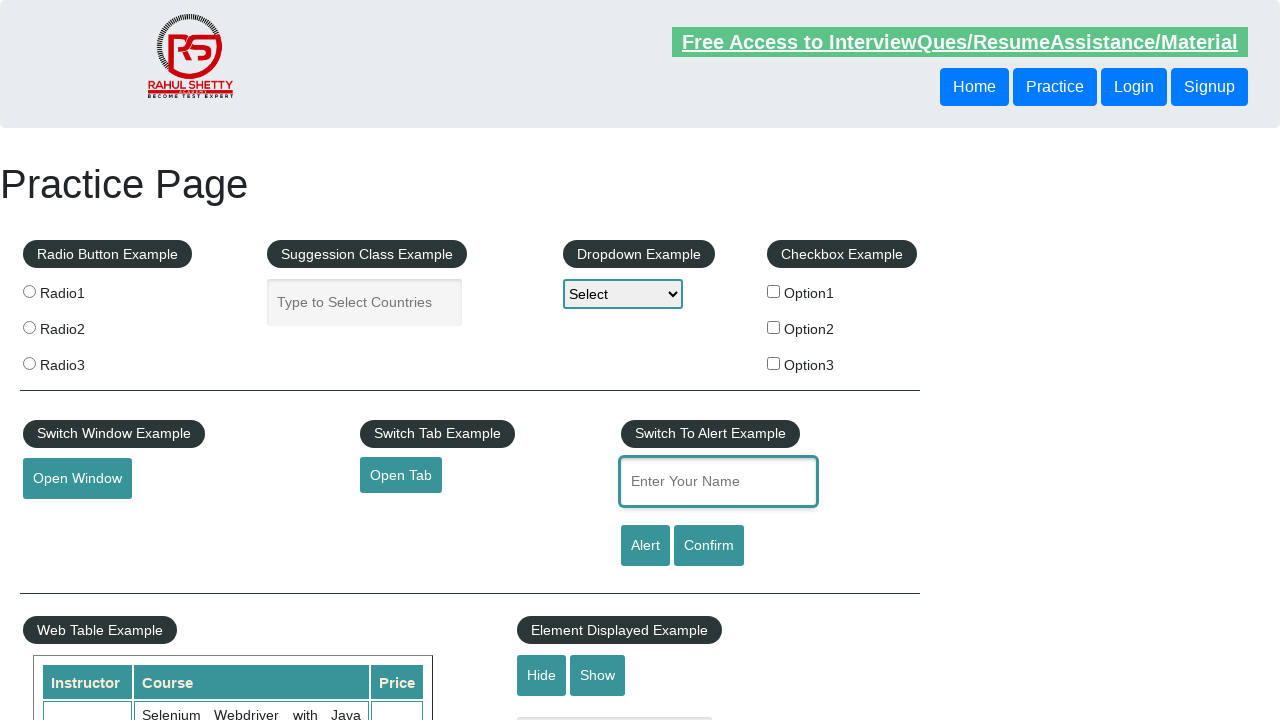

Entered 'JohnDoe' into the name input field on [name='enter-name']
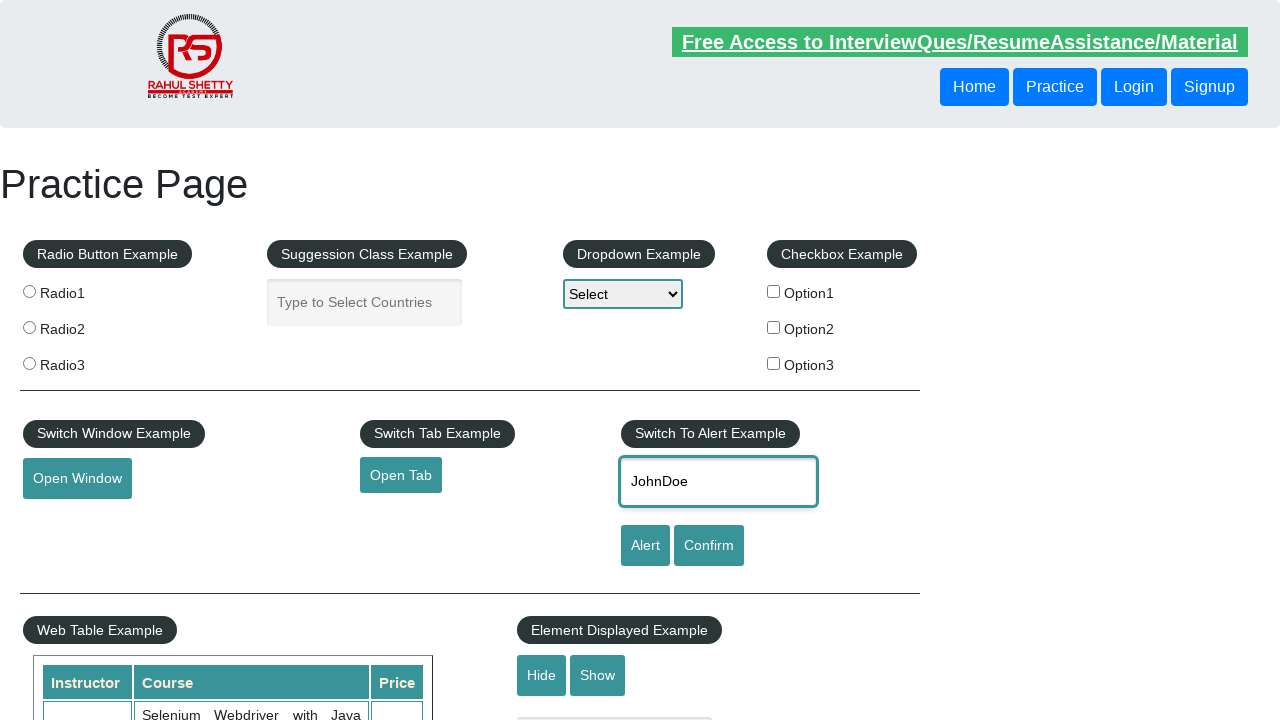

Set up dialog handler to accept confirmation alerts
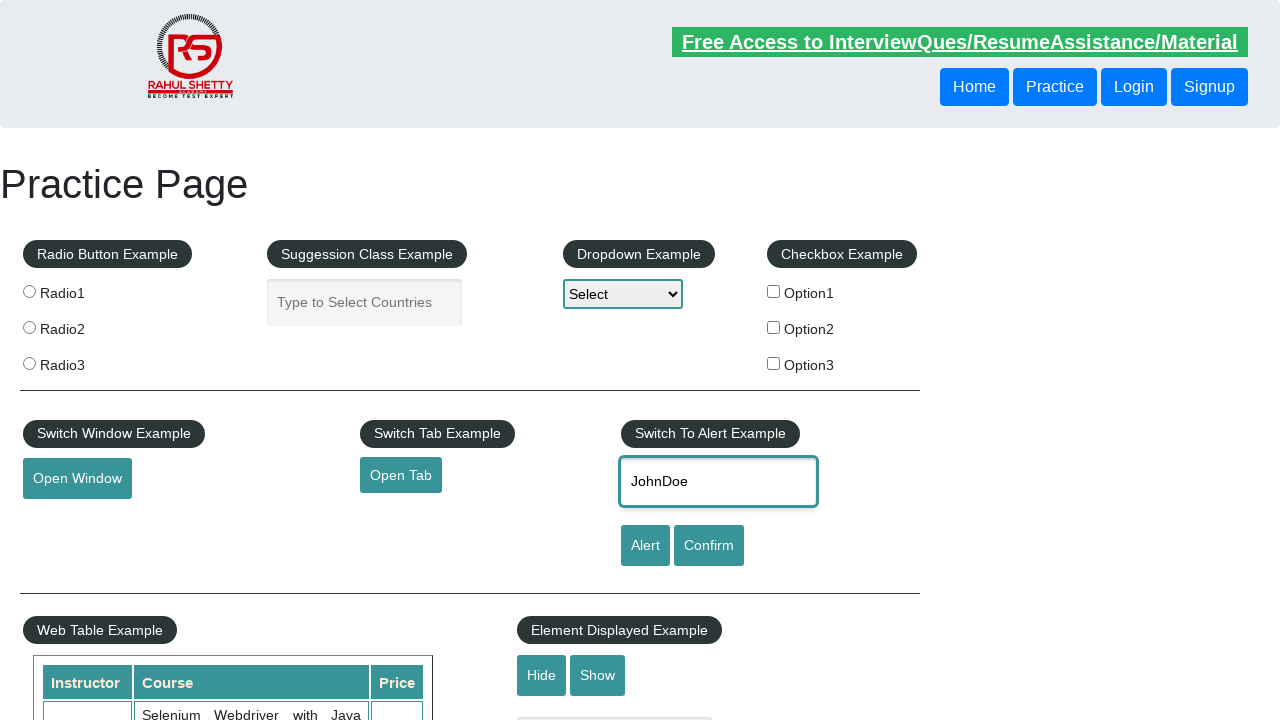

Clicked the confirm button to trigger the confirmation alert at (709, 546) on #confirmbtn
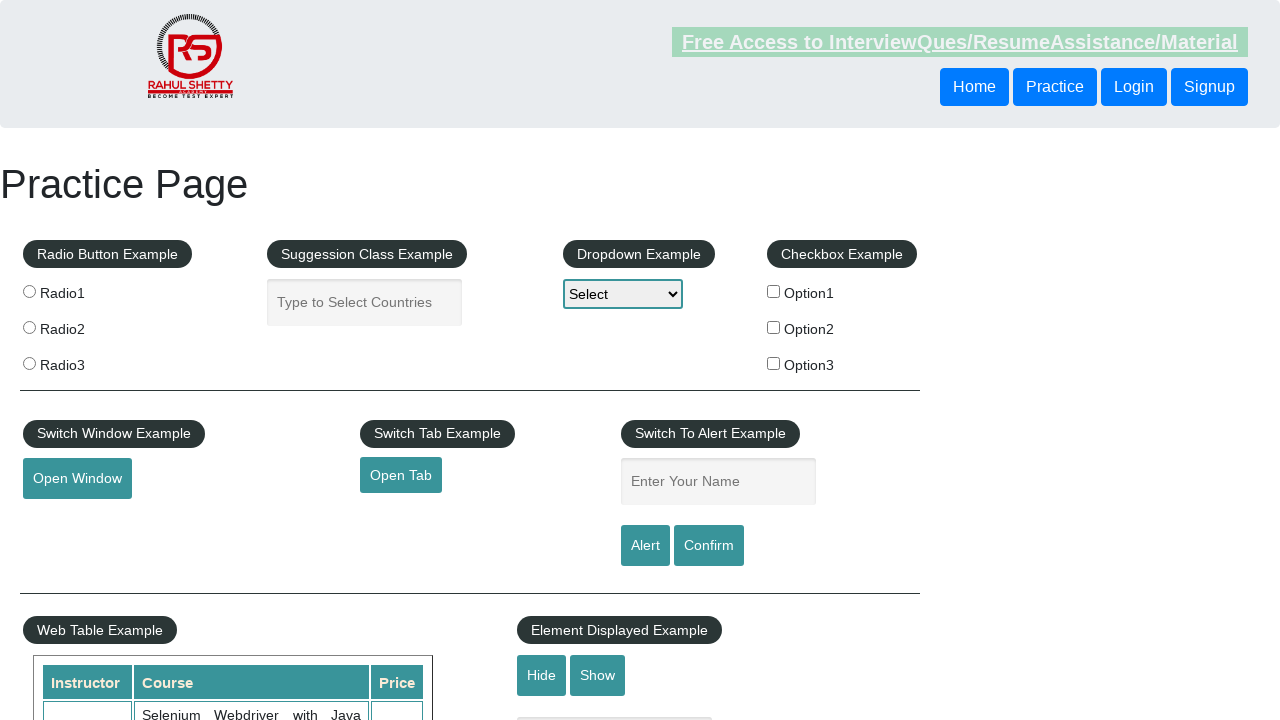

Waited for confirmation dialog to be processed
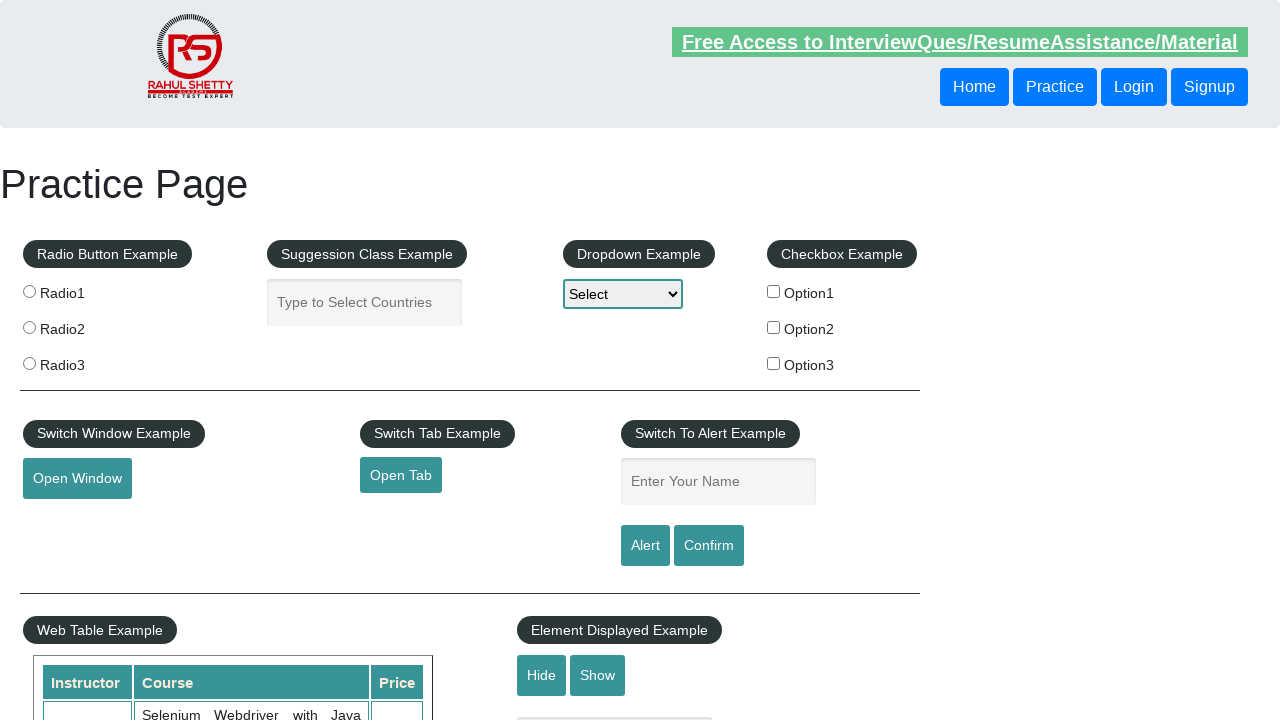

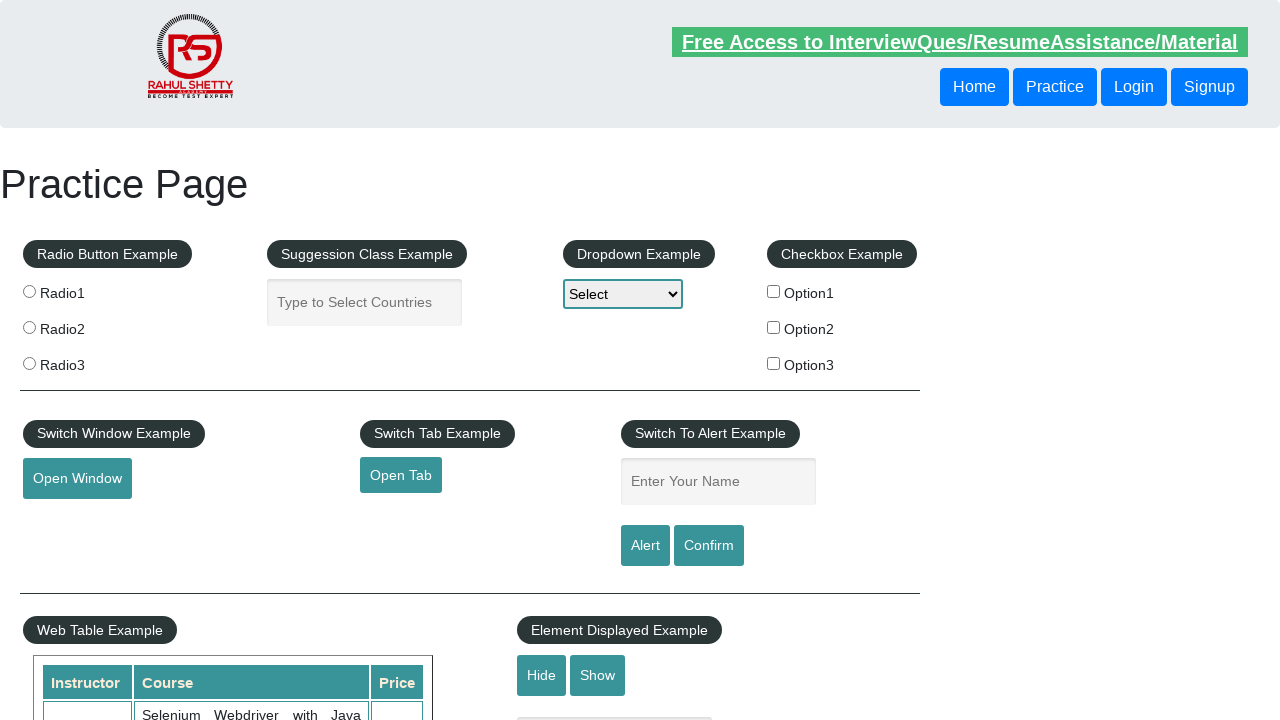